Tests selecting chips by clicking on elements with text "Выбрать" at various positions

Starting URL: https://magstrong07.github.io/admiral-react-test/#/chips

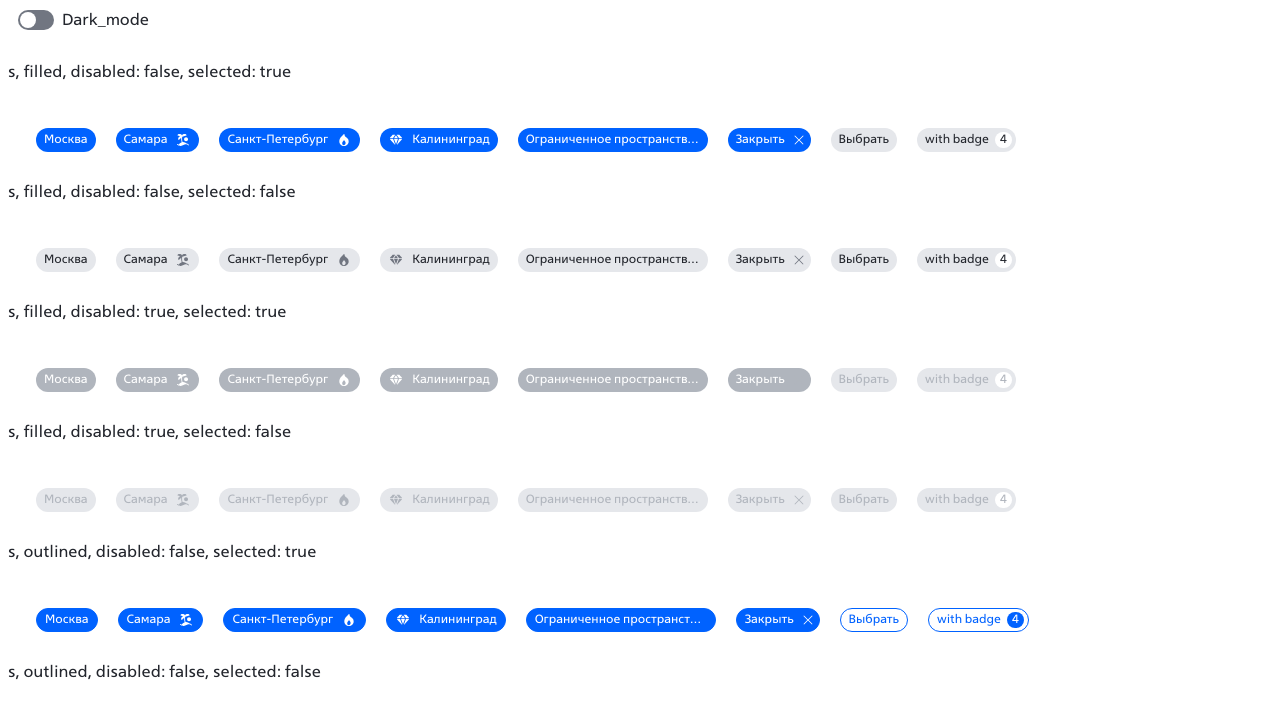

Clicked first 'Выбрать' chip at (864, 140) on text=Выбрать >> nth=0
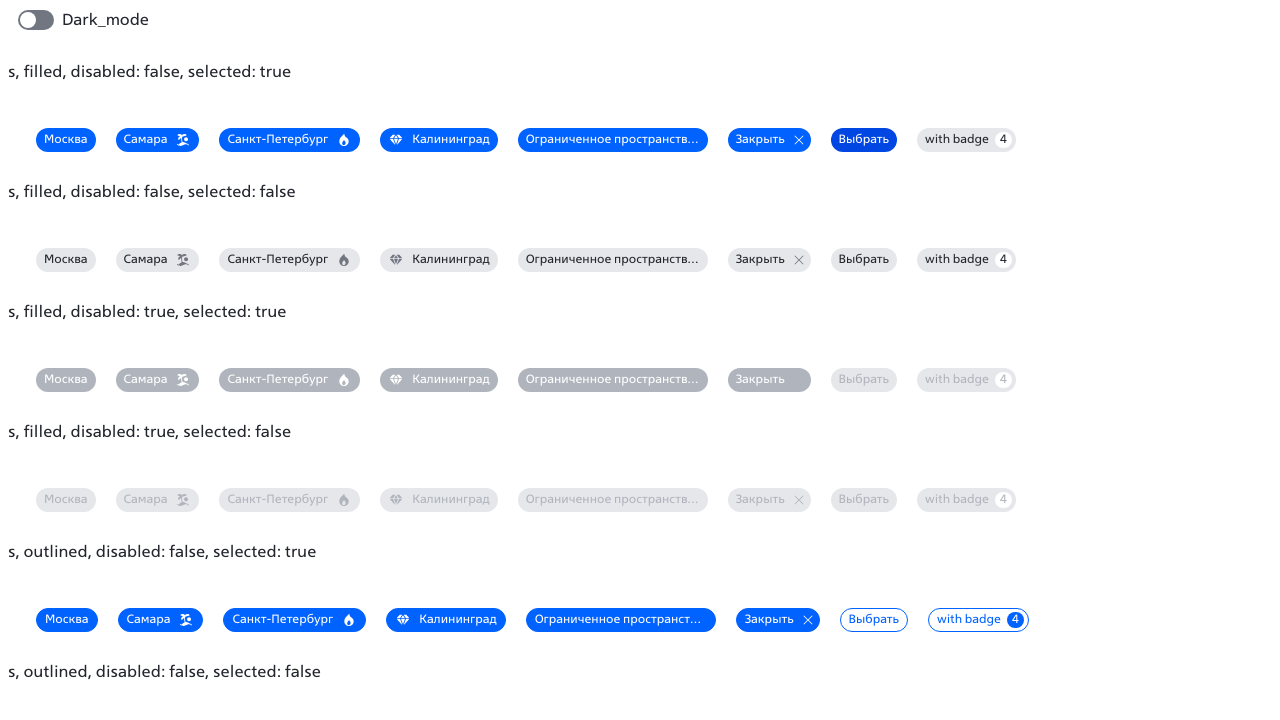

Clicked second 'Выбрать' chip at (864, 260) on text=Выбрать >> nth=1
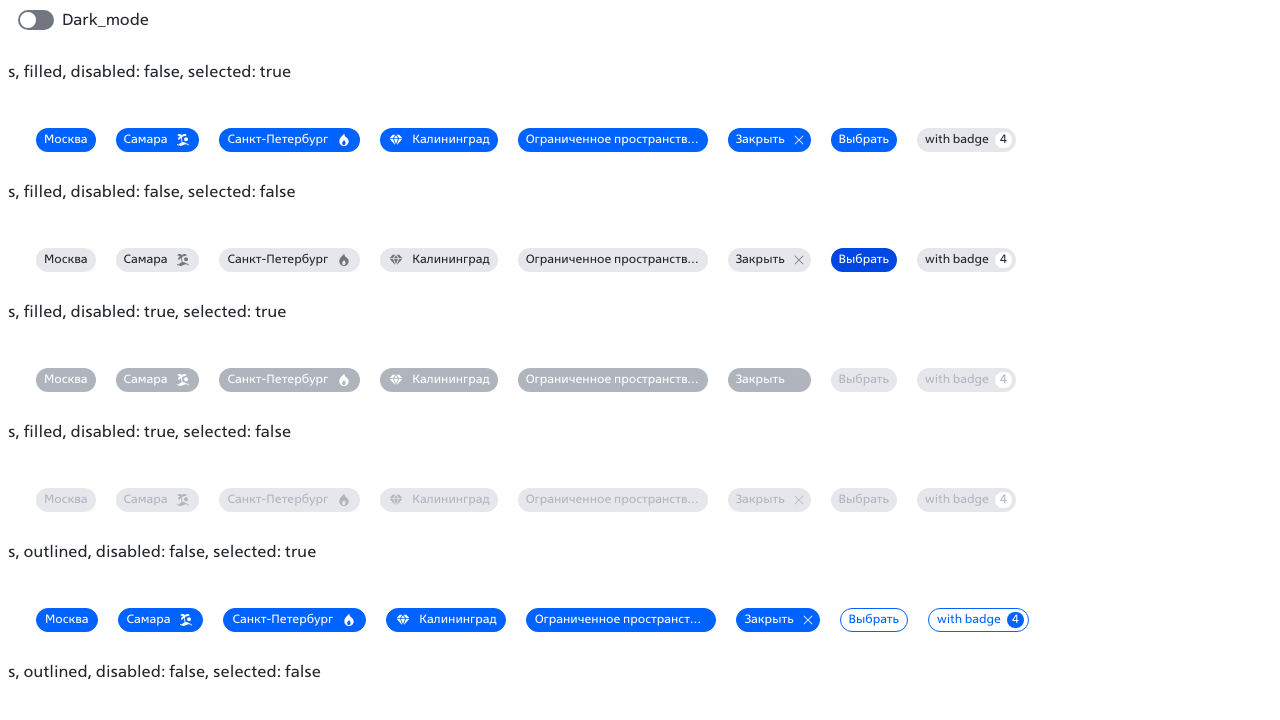

Clicked fifth 'Выбрать' chip at (874, 620) on text=Выбрать >> nth=4
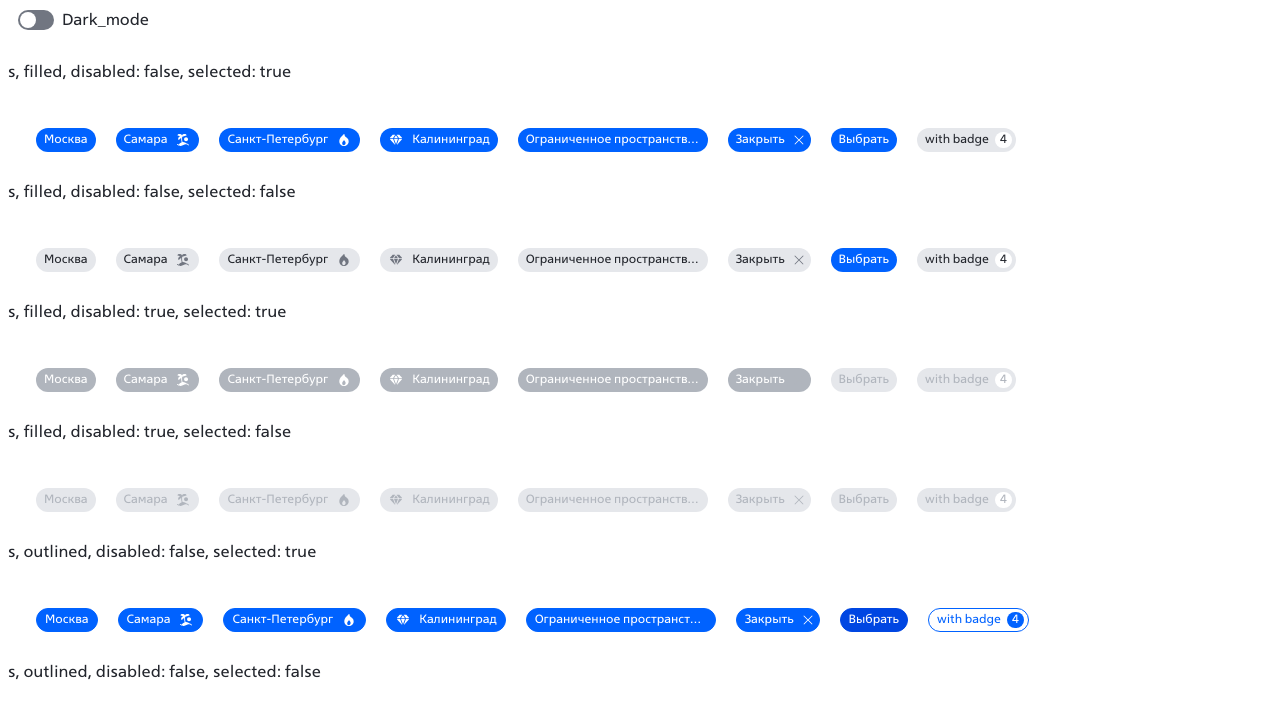

Clicked sixth 'Выбрать' chip at (874, 360) on text=Выбрать >> nth=5
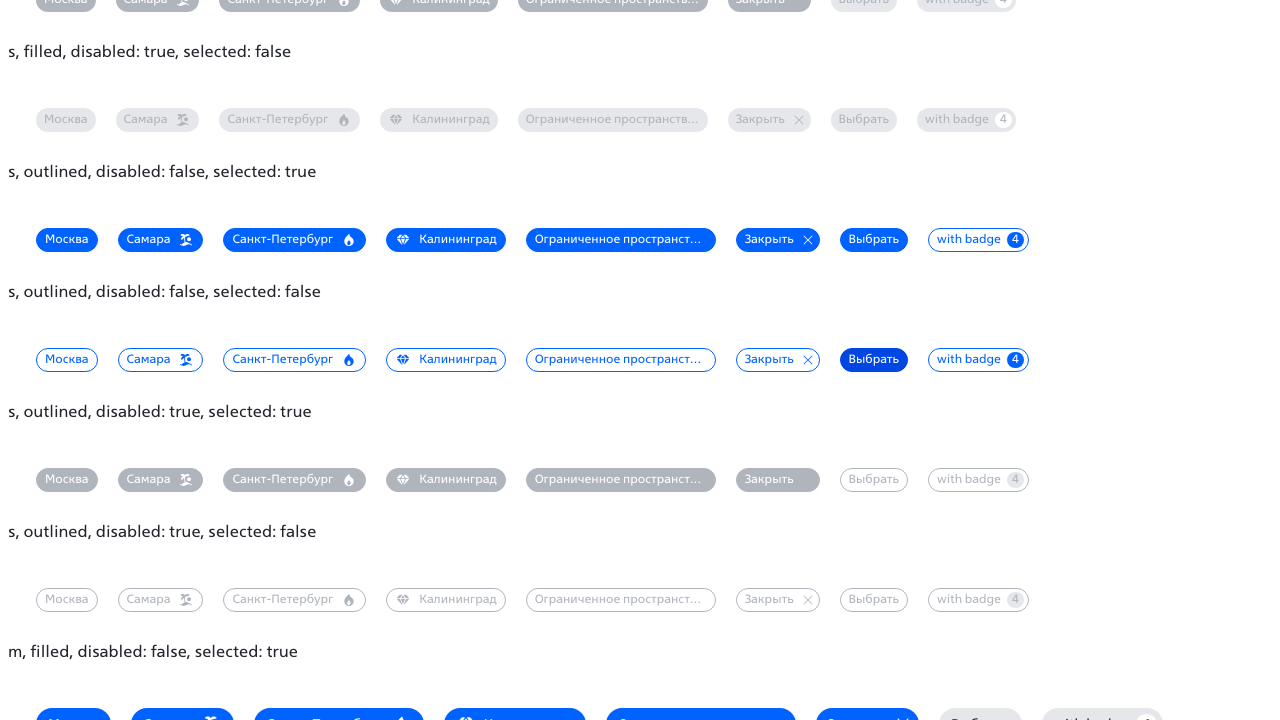

Clicked ninth 'Выбрать' chip at (980, 710) on text=Выбрать >> nth=8
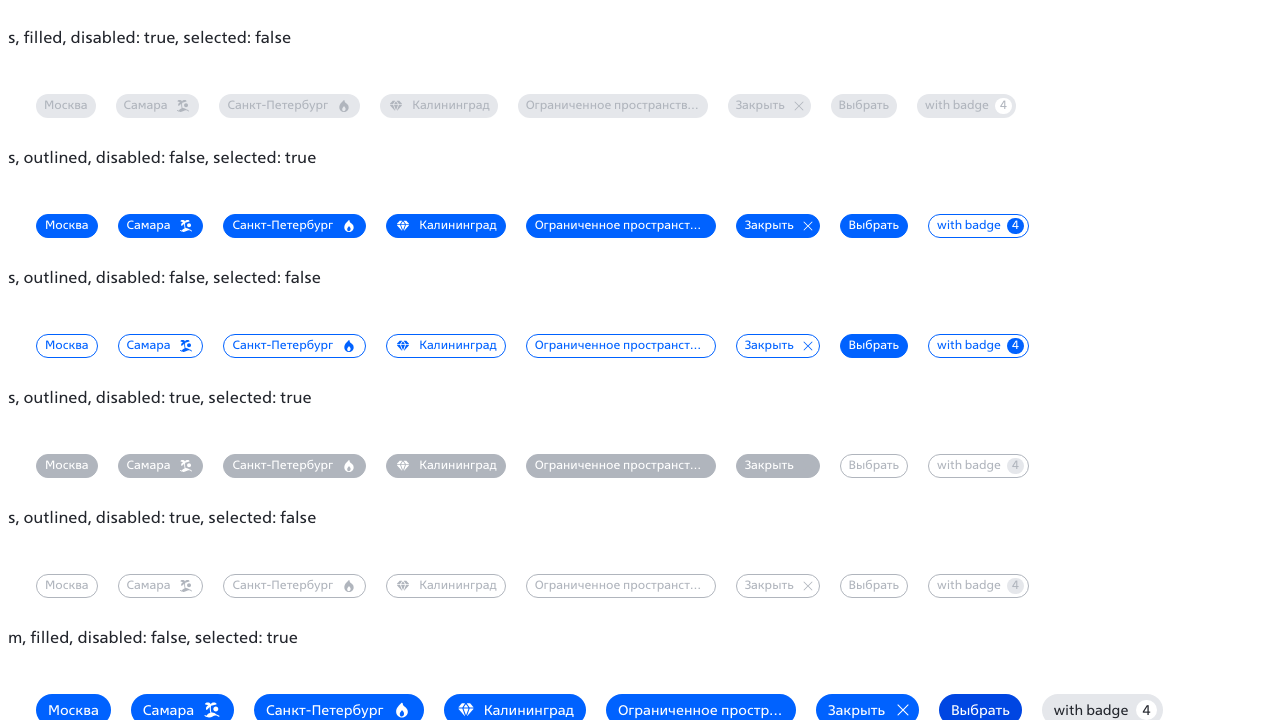

Clicked tenth 'Выбрать' chip at (980, 360) on text=Выбрать >> nth=9
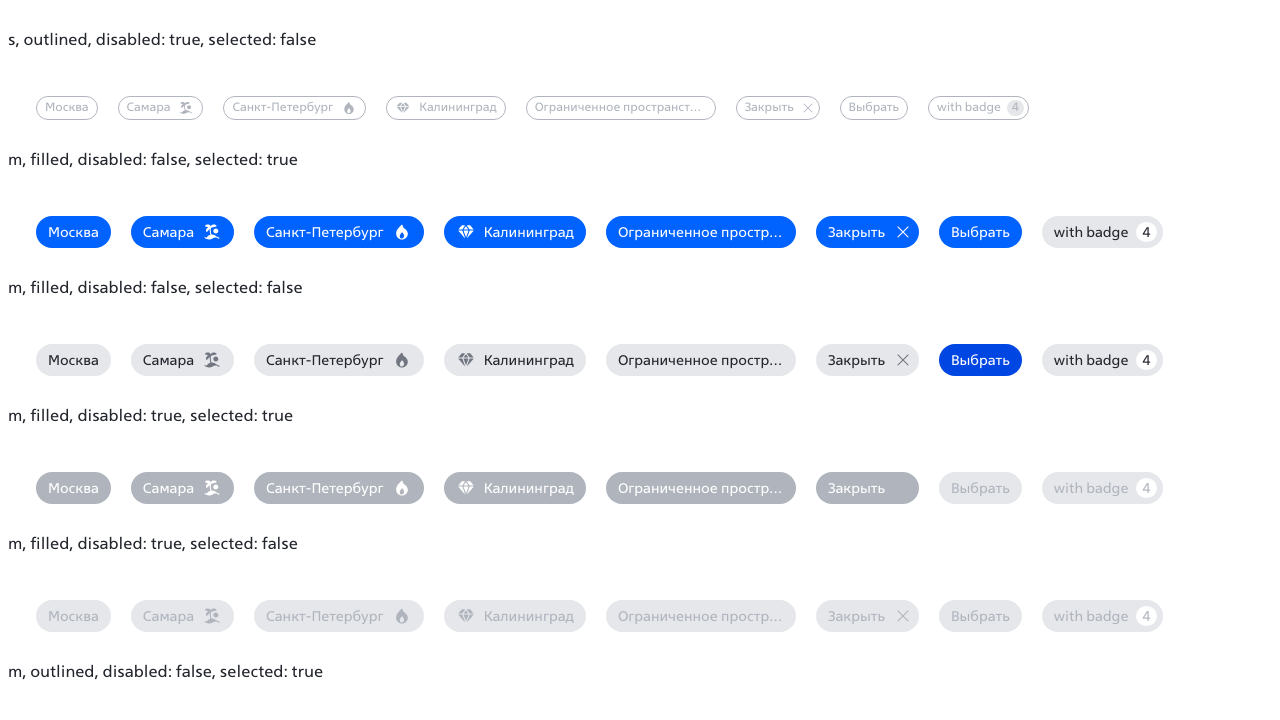

Clicked thirteenth 'Выбрать' chip at (990, 360) on text=Выбрать >> nth=12
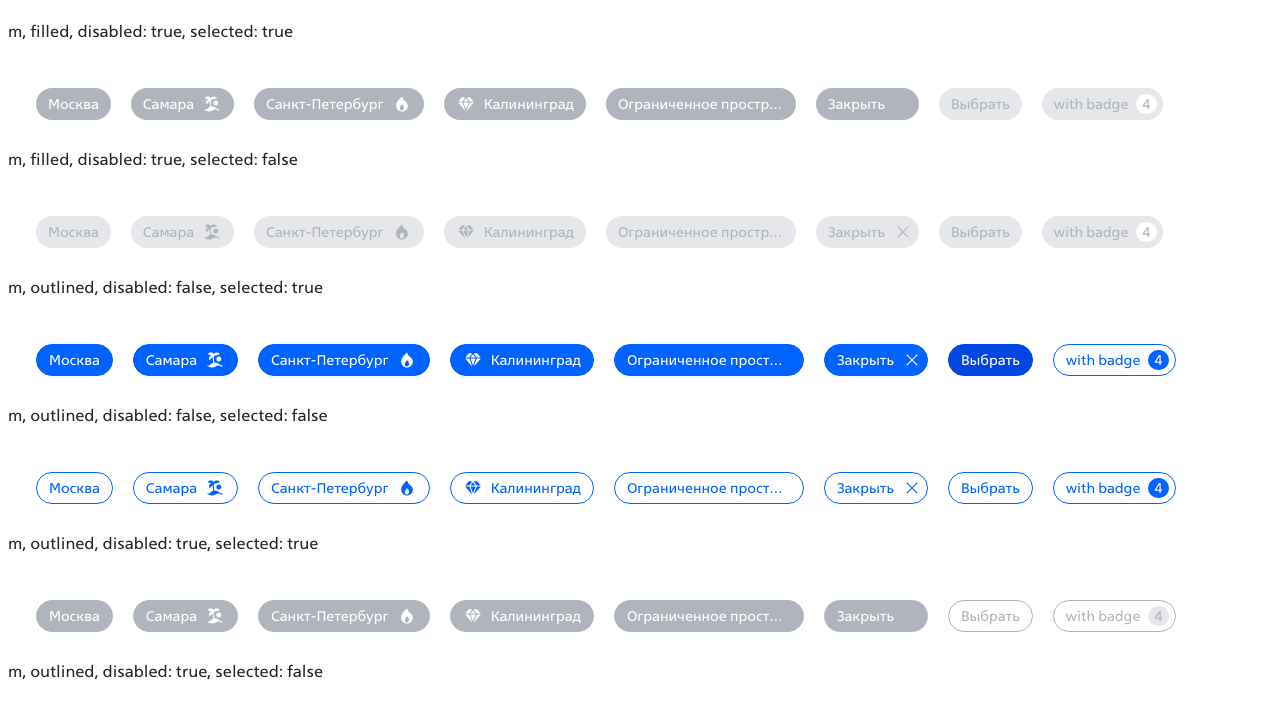

Clicked fourteenth 'Выбрать' chip at (990, 488) on text=Выбрать >> nth=13
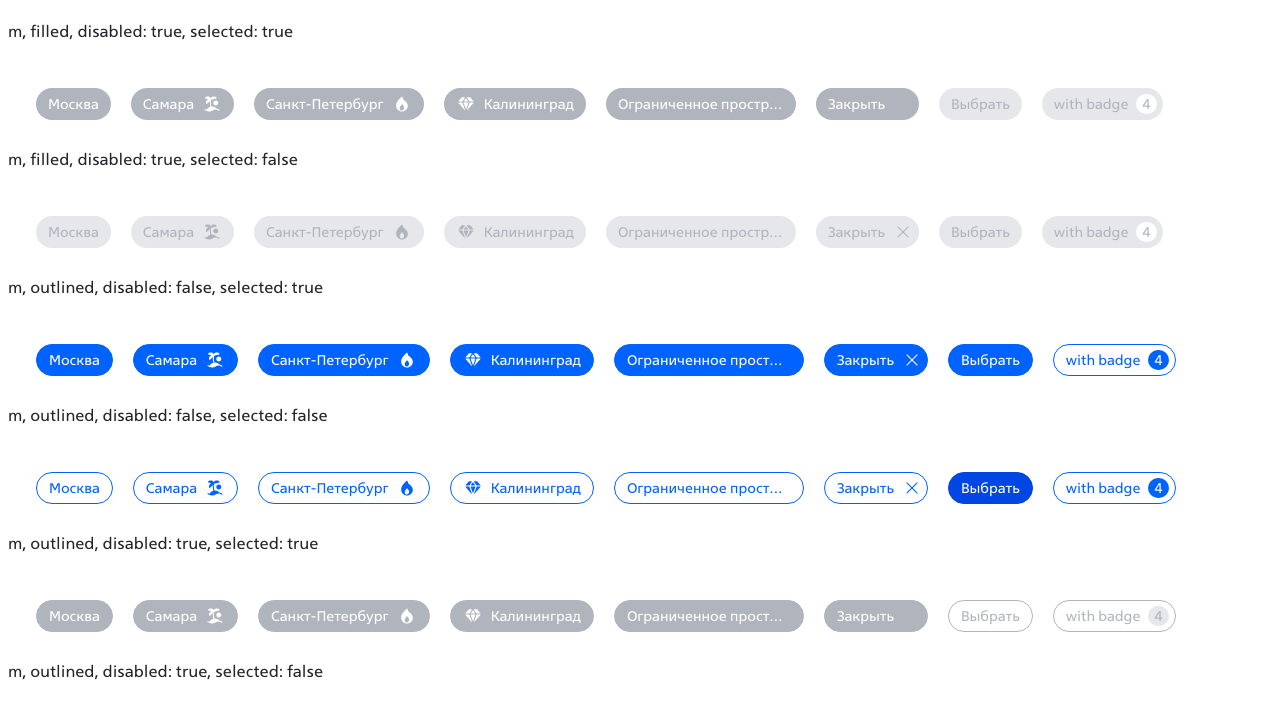

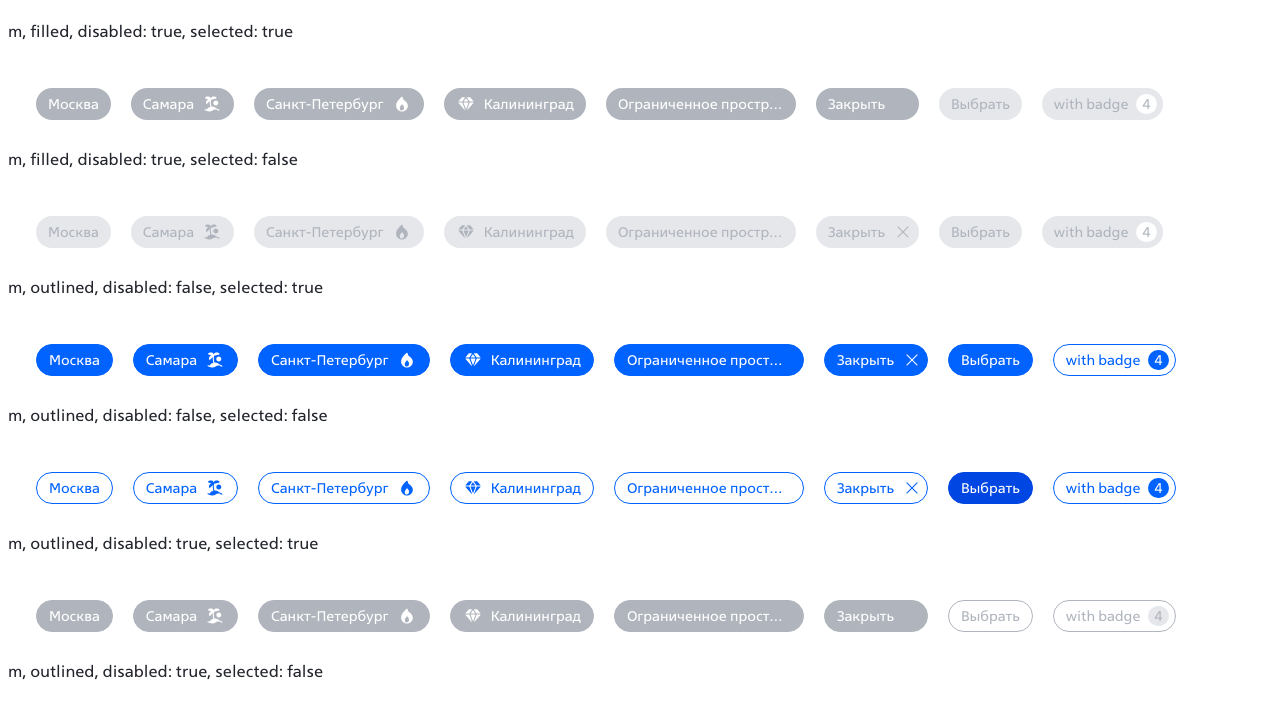